Tests clicking on the confirm password input field to verify it is interactive and accessible

Starting URL: https://lm.skillbox.cc/qa_tester/module05/practice1/

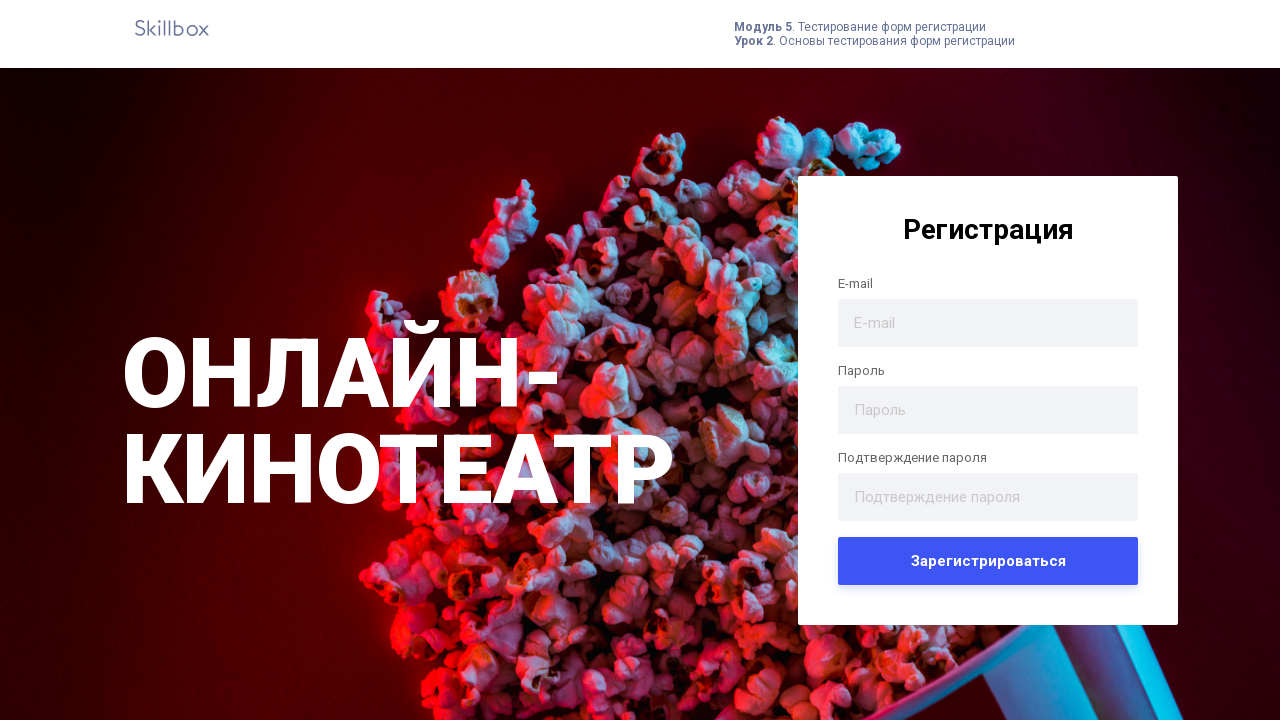

Navigated to the practice form page
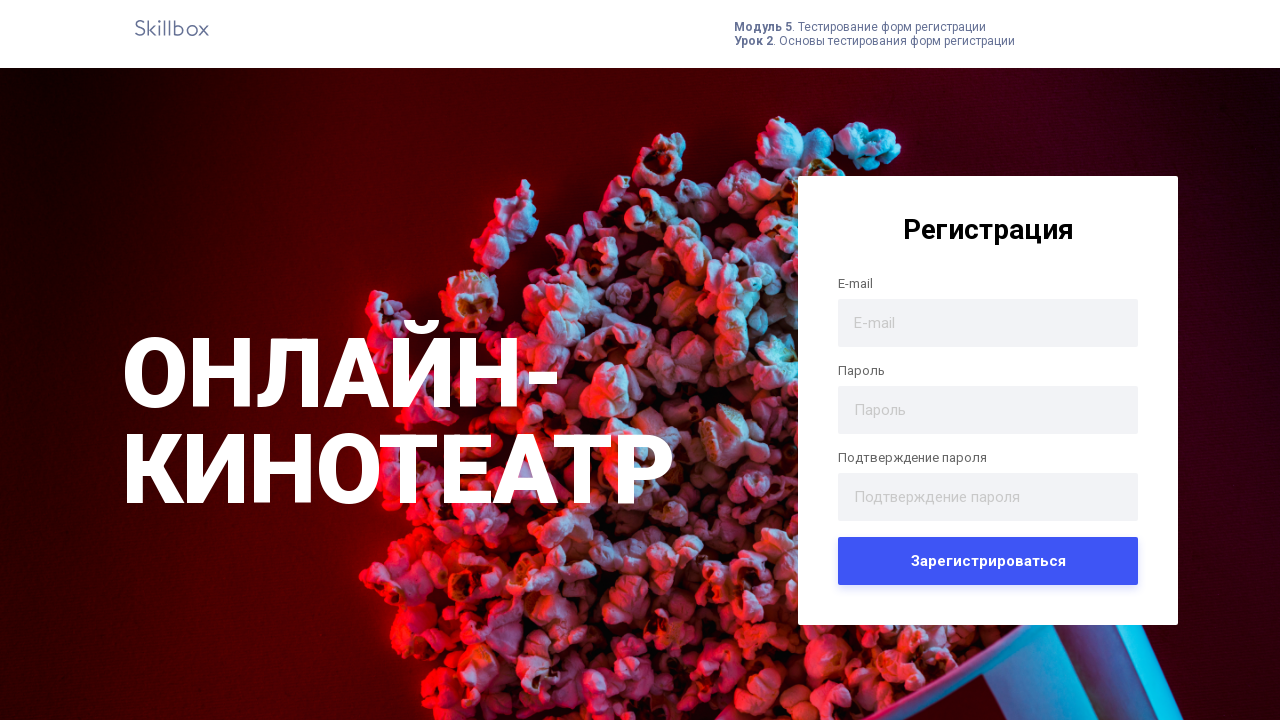

Clicked on the confirm password input field to verify it is interactive and accessible at (988, 496) on input[name='confirm_password']
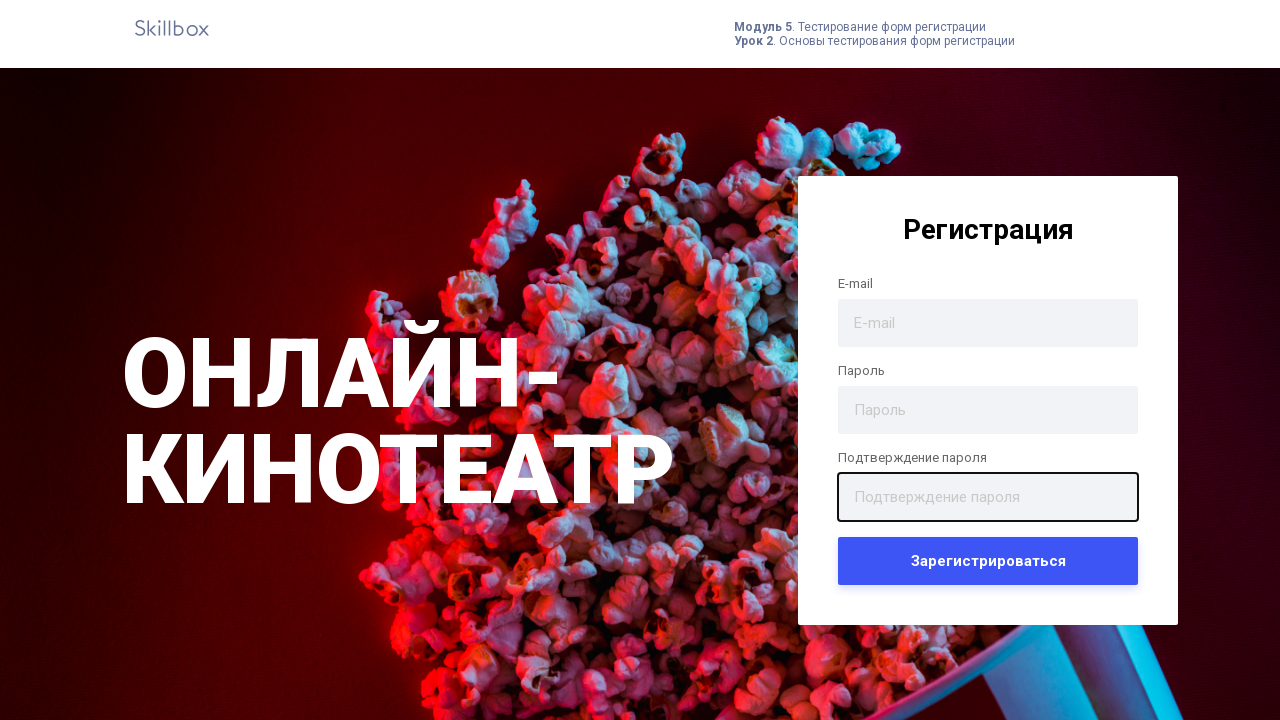

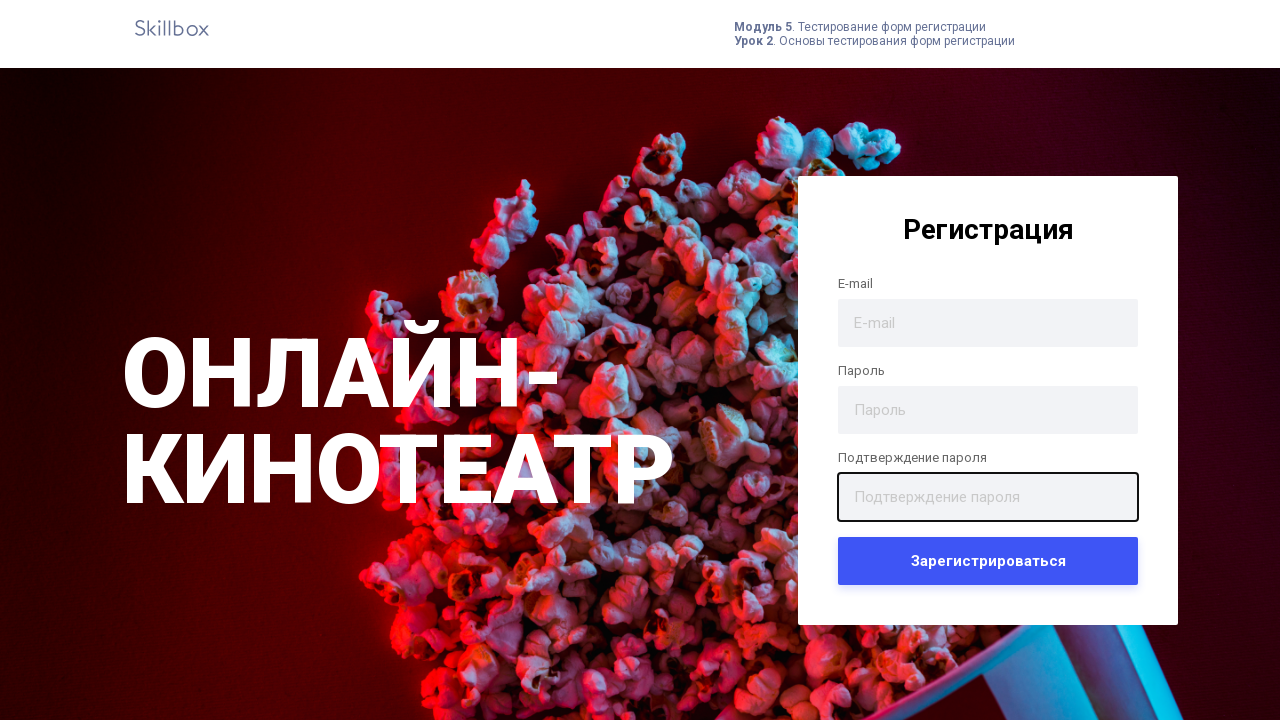